Tests a form submission on Sauce Labs' guinea pig test page by entering comments, submitting the form, verifying the comments appear, then clicking a link and verifying new page content loads.

Starting URL: http://saucelabs.com/test/guinea-pig

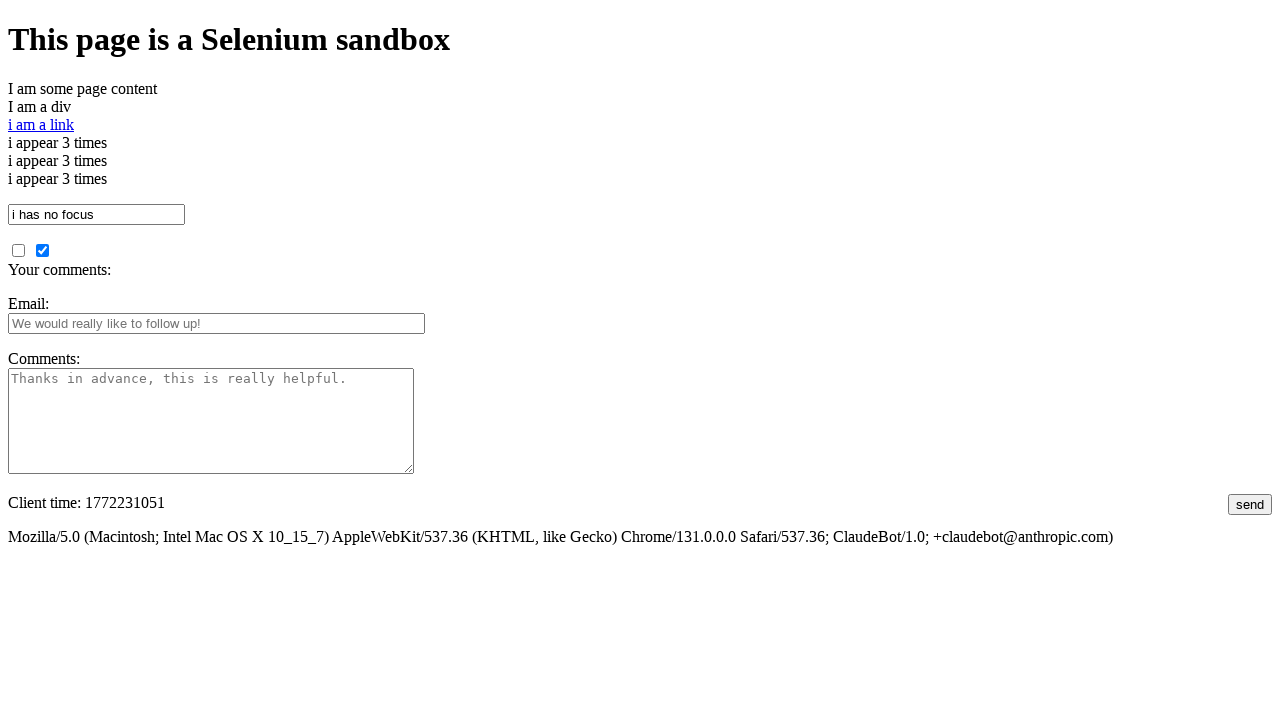

Verified page title contains 'I am a page title - Sauce Labs'
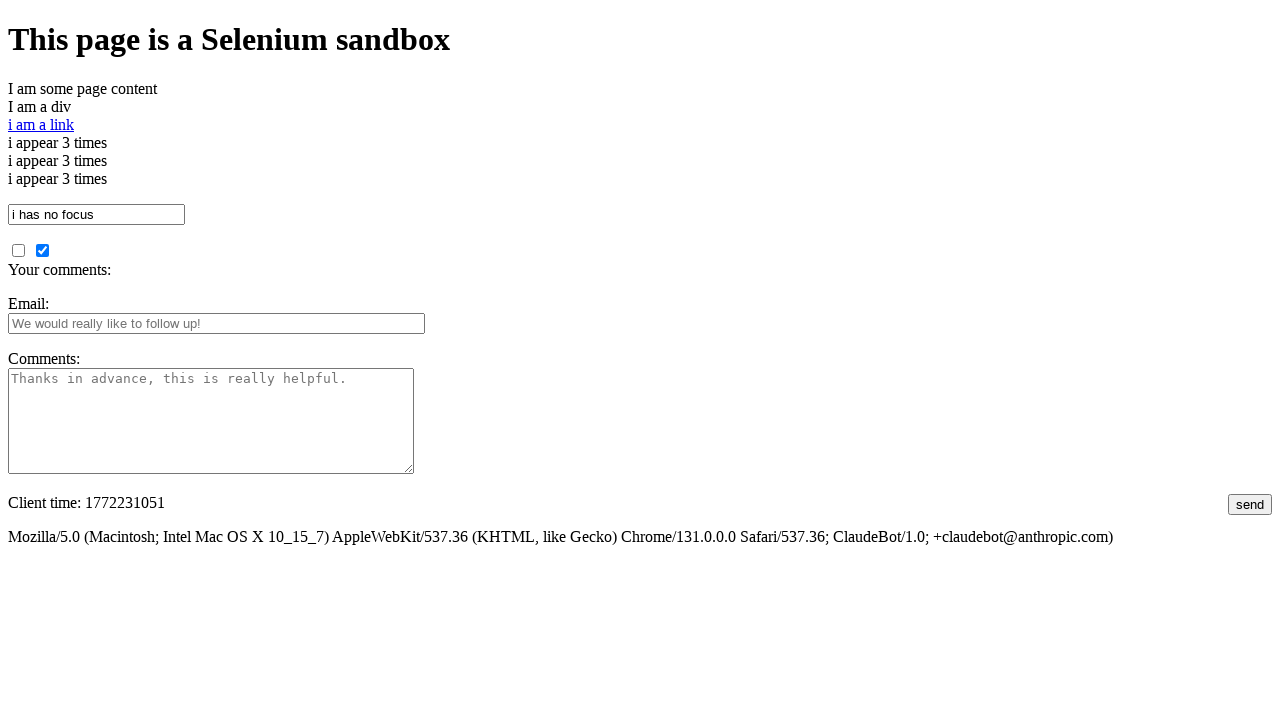

Filled comments field with test text on #comments
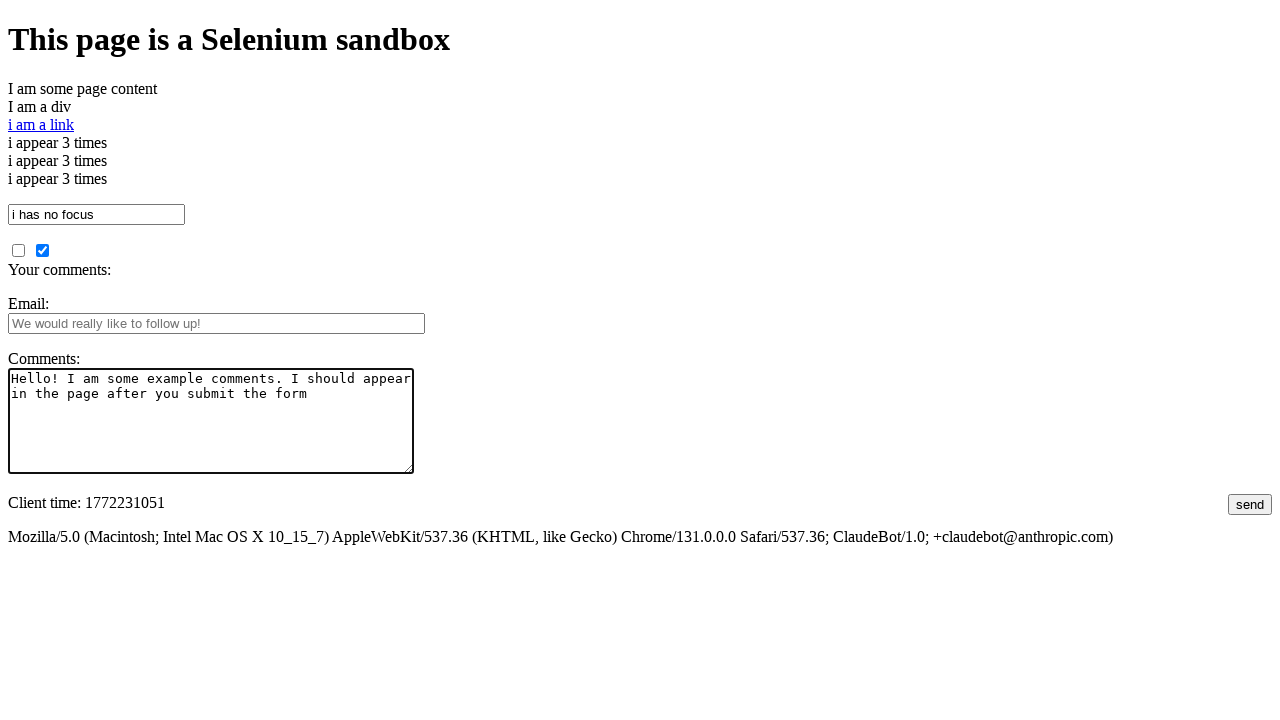

Clicked submit button at (1250, 504) on #submit
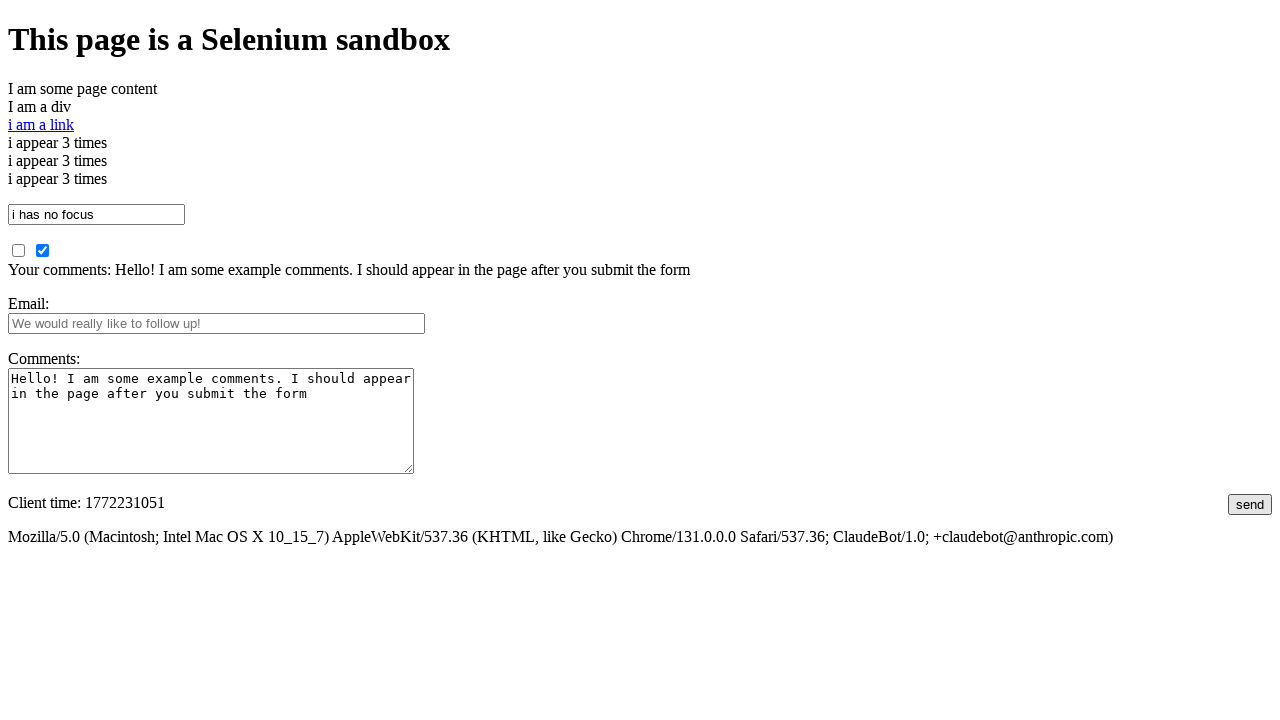

Comments element appeared on the page
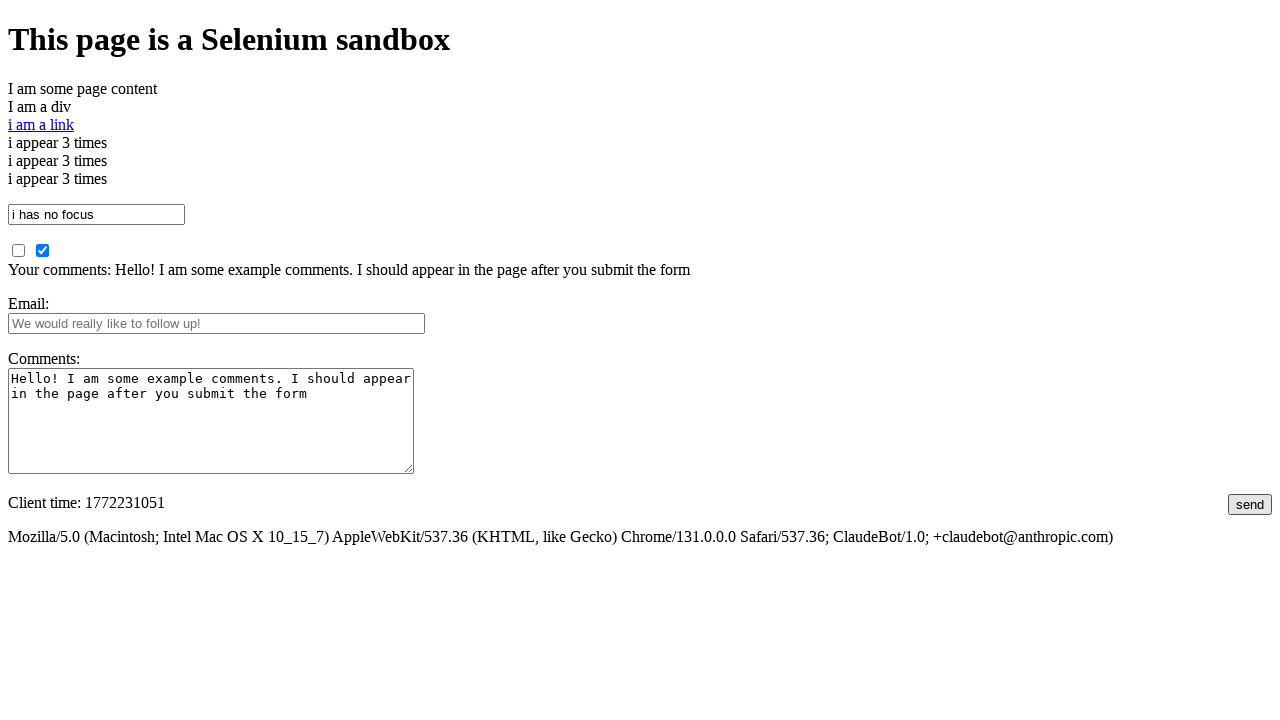

Verified submitted comments appear correctly on the page
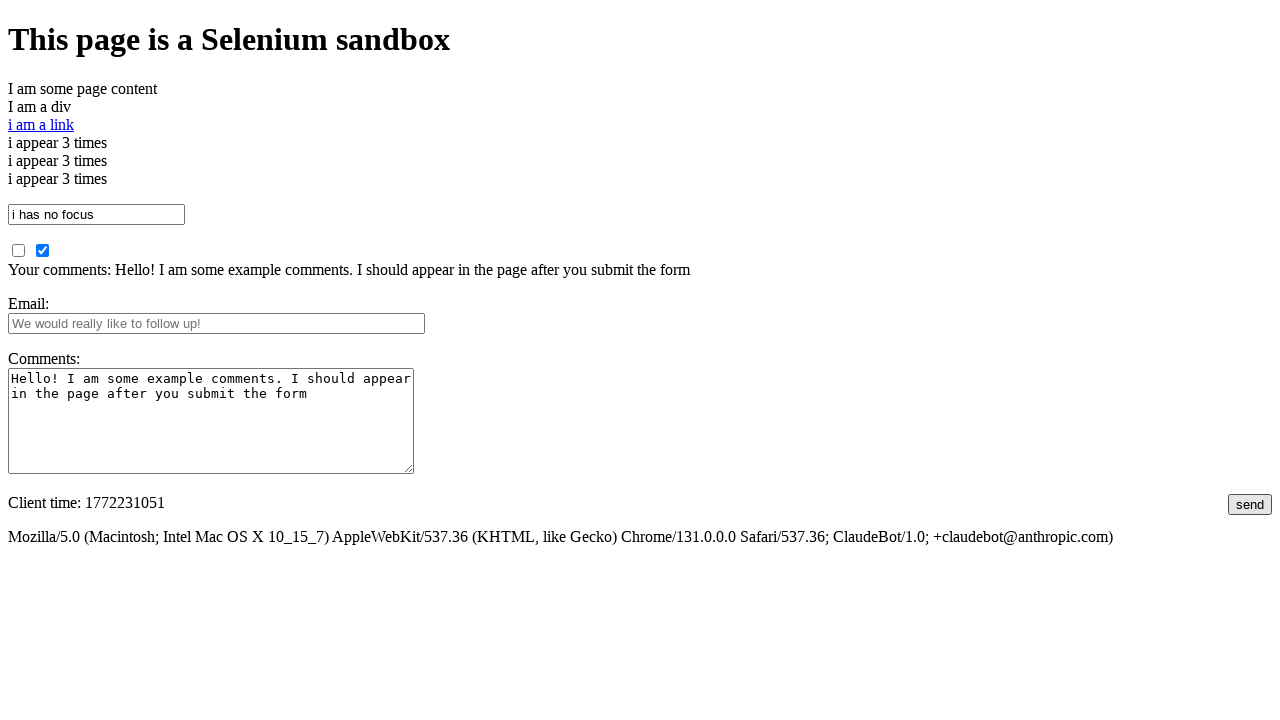

Verified other page content is not present on current page
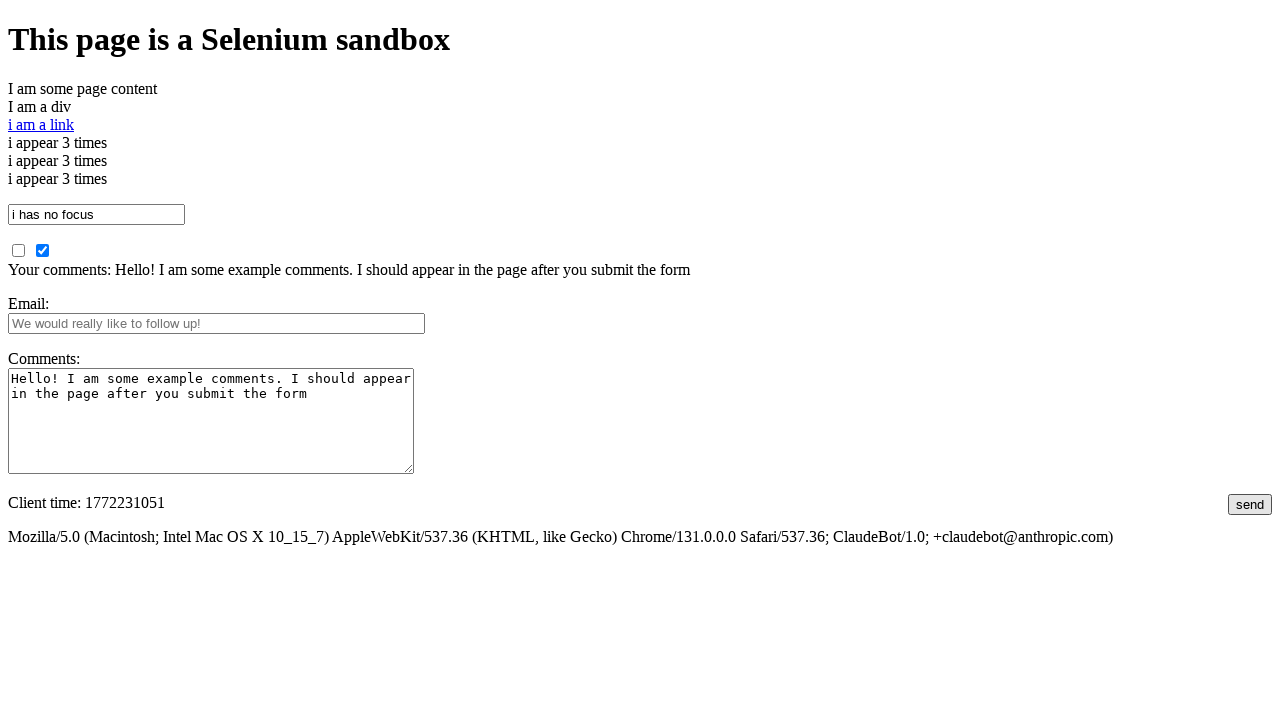

Clicked link to navigate to another page at (41, 124) on text=i am a link
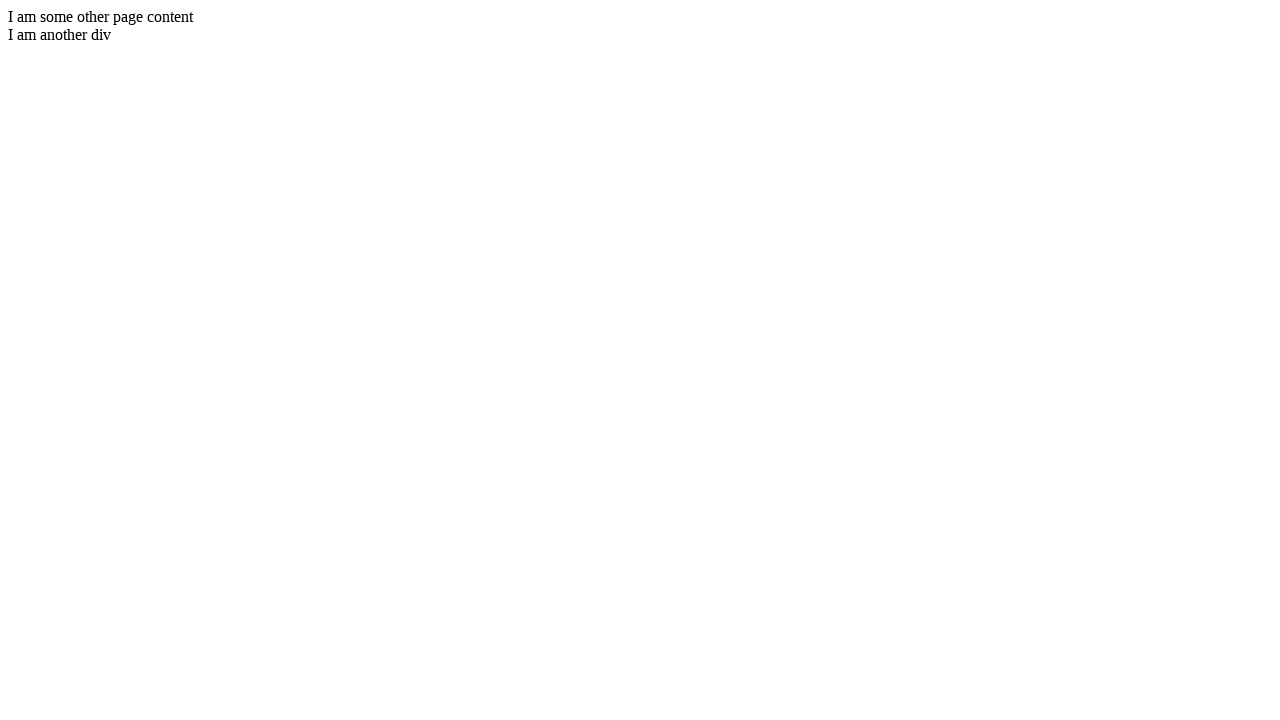

New page finished loading
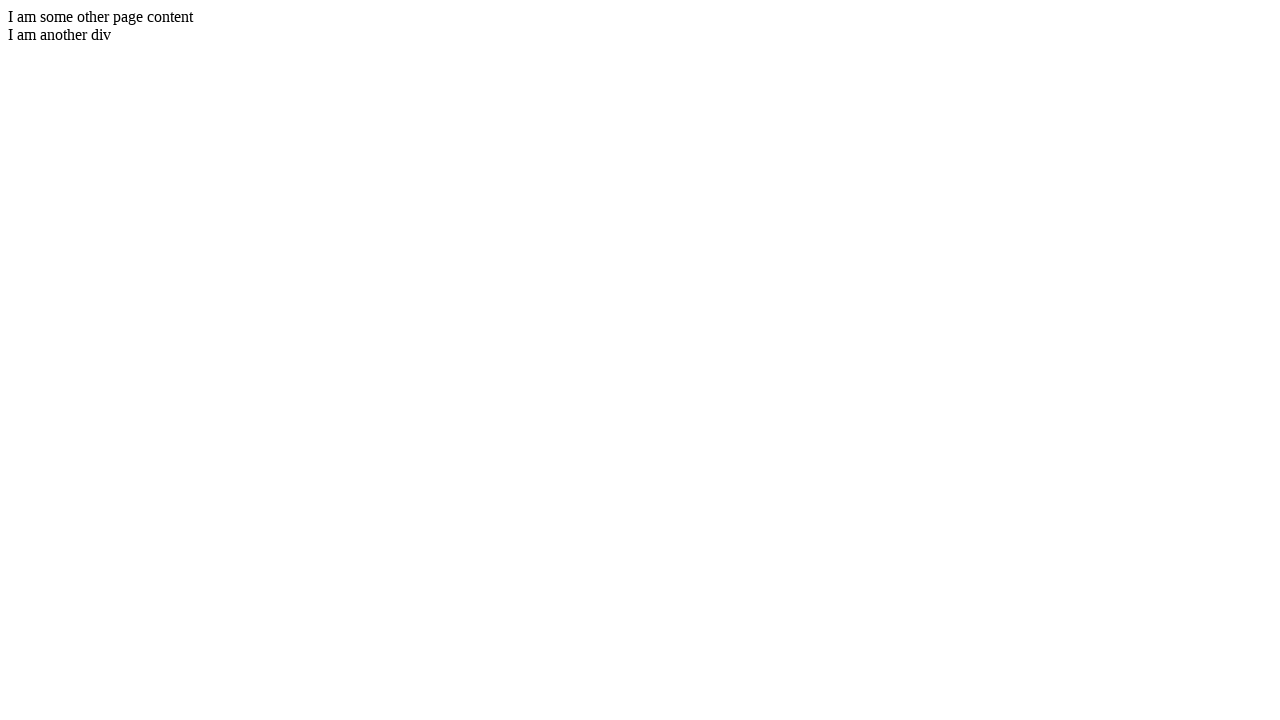

Verified other page content is now present on the new page
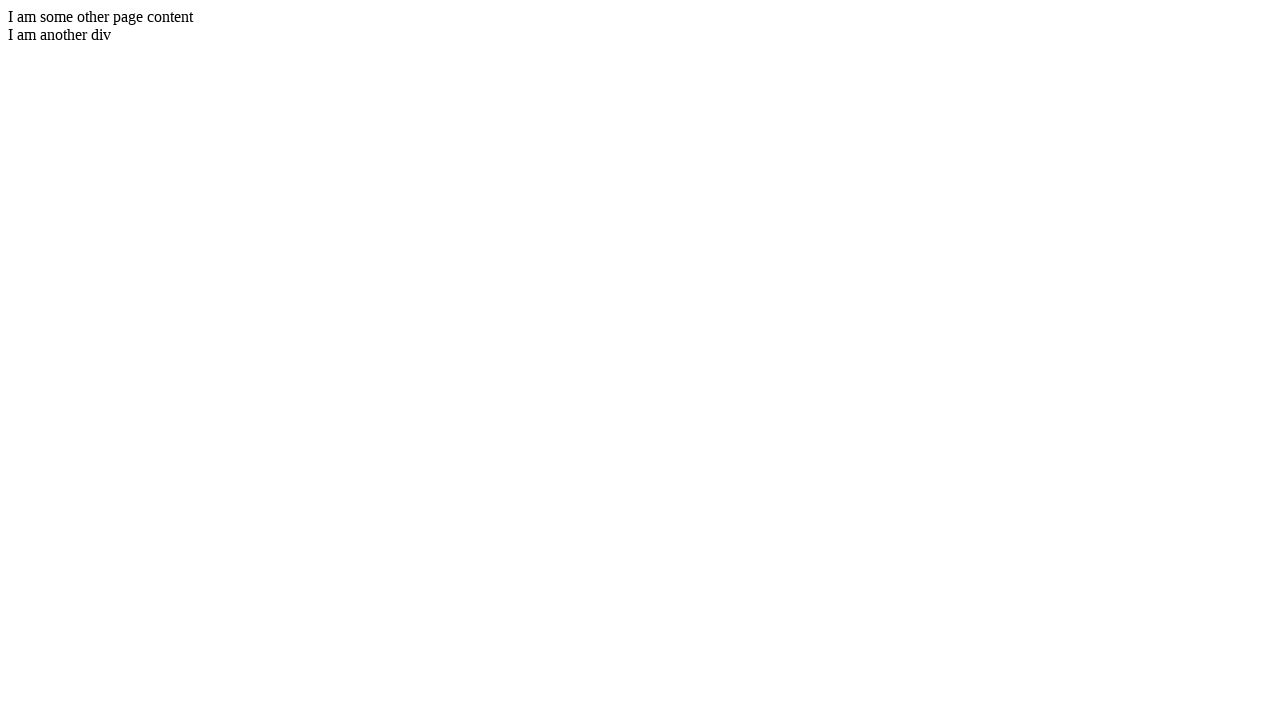

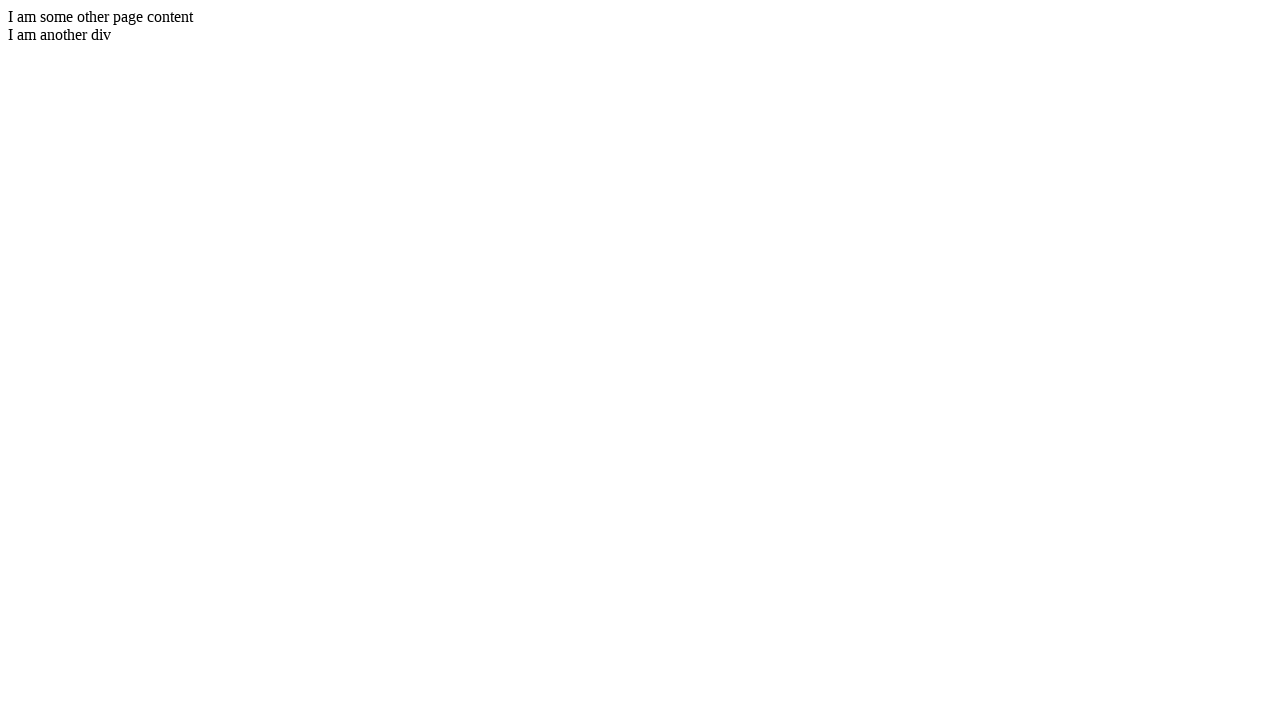